Tests multi-select dropdown functionality by selecting all options, then deselecting specific options by index and visible text

Starting URL: https://omayo.blogspot.com/

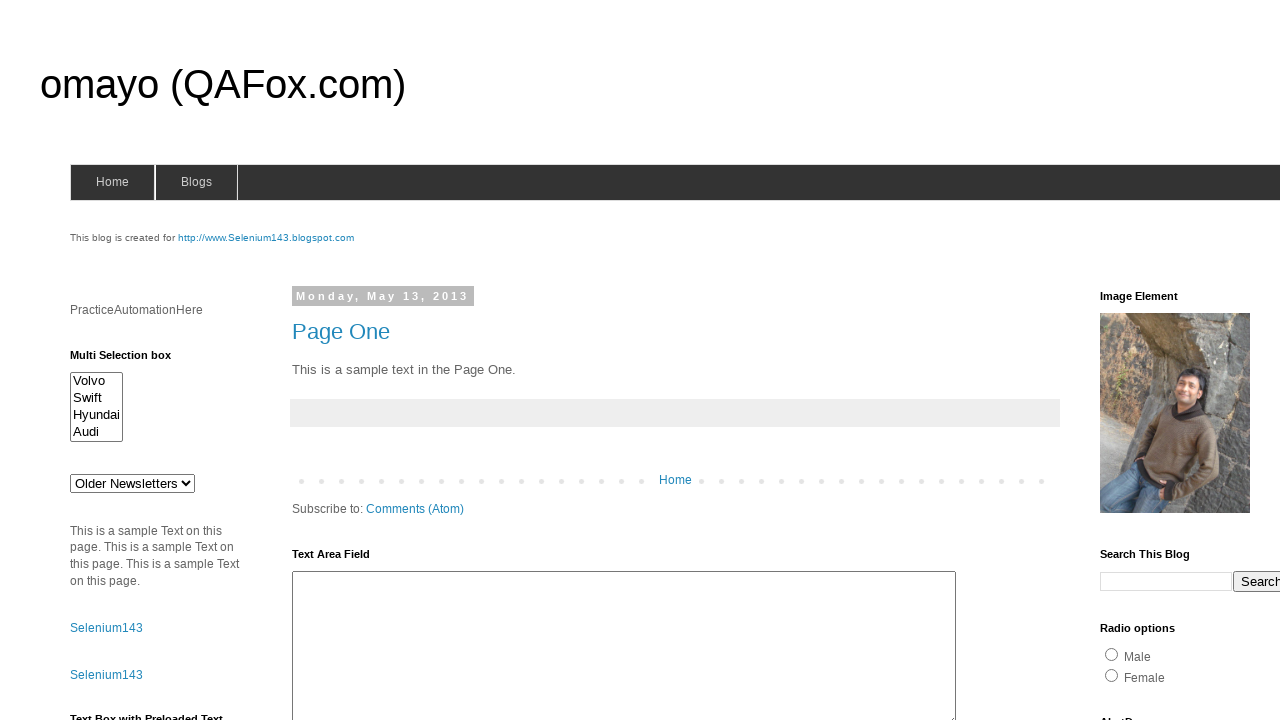

Located the multi-select dropdown element
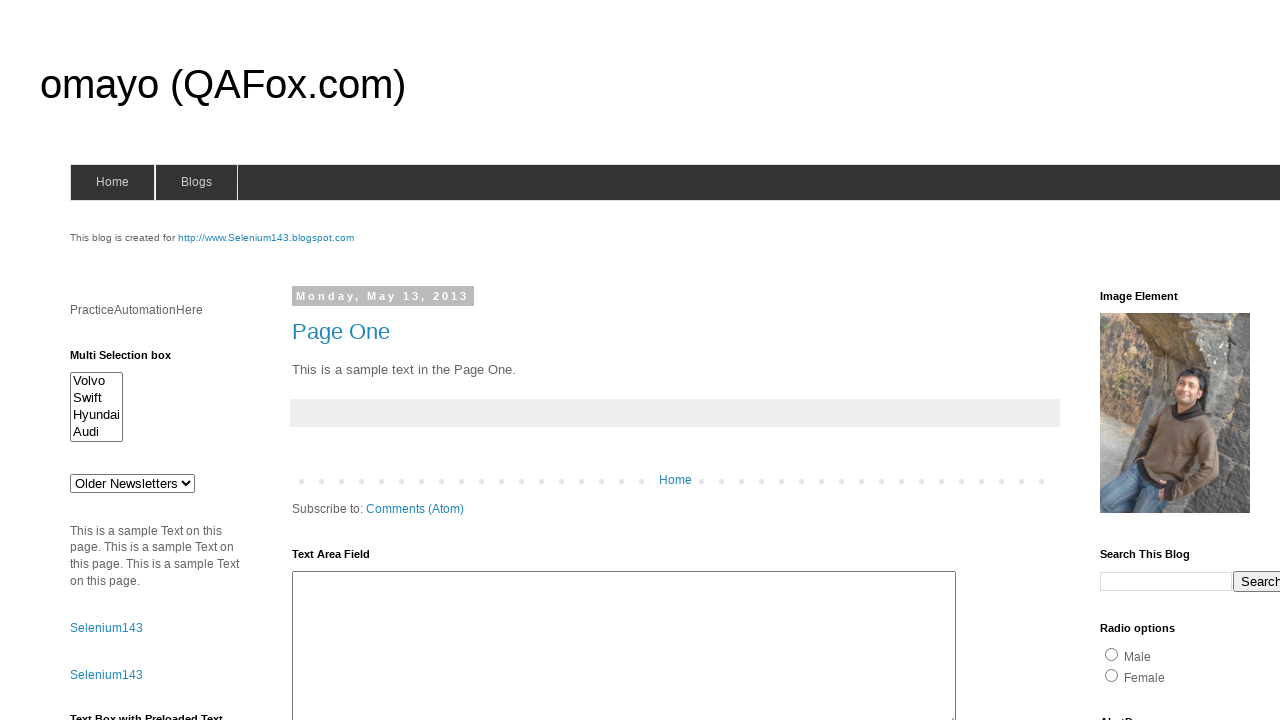

Retrieved all option elements from the dropdown
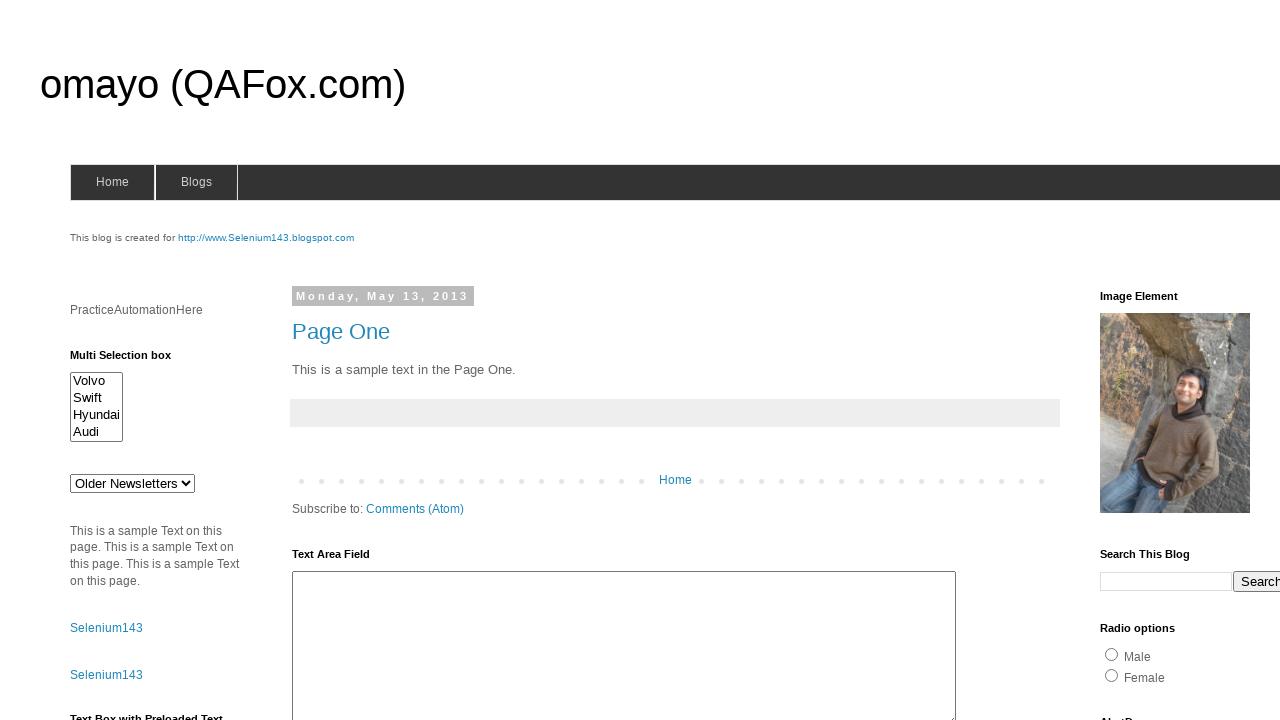

Selected option with value 'volvox' on #multiselect1
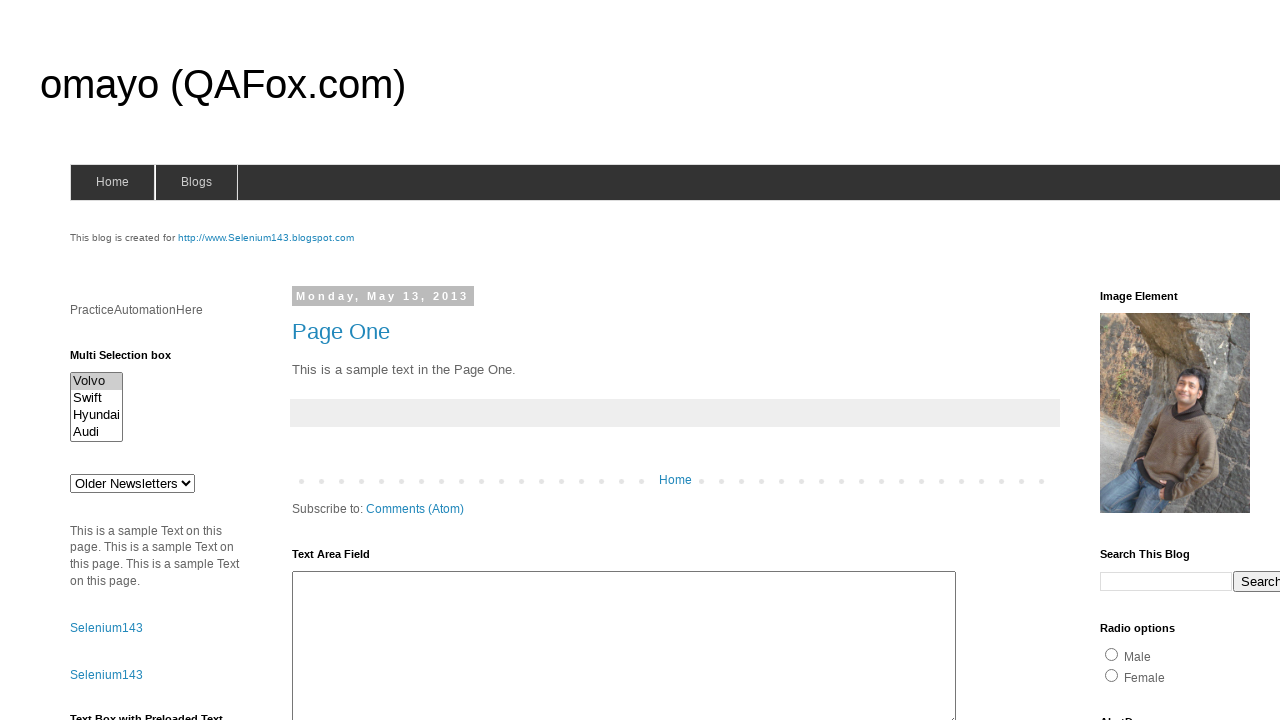

Selected option with value 'swiftx' on #multiselect1
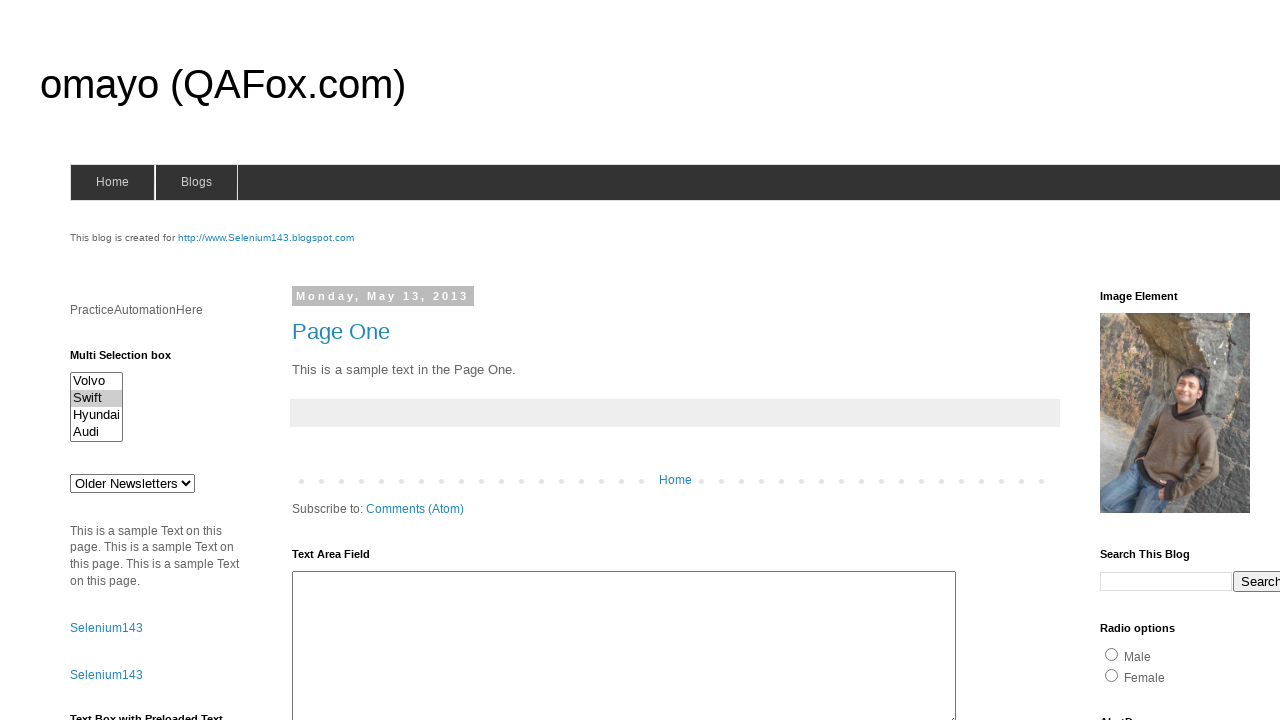

Selected option with value 'Hyundaix' on #multiselect1
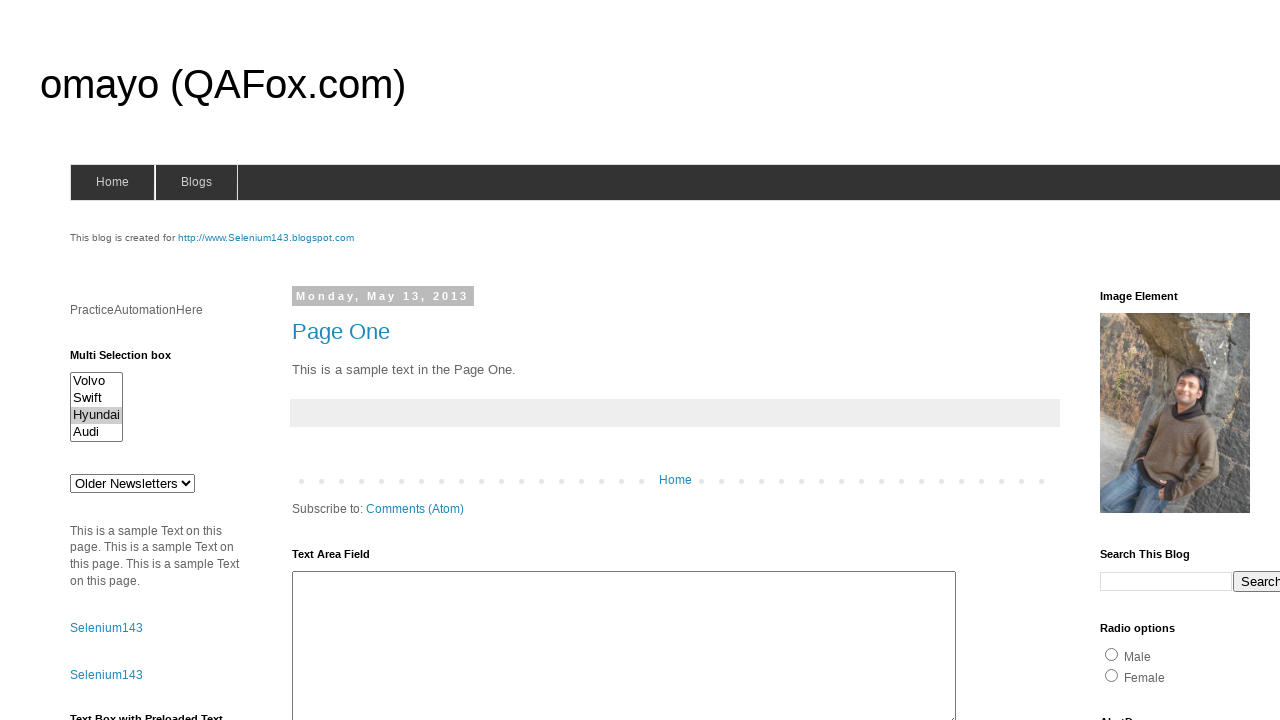

Selected option with value 'audix' on #multiselect1
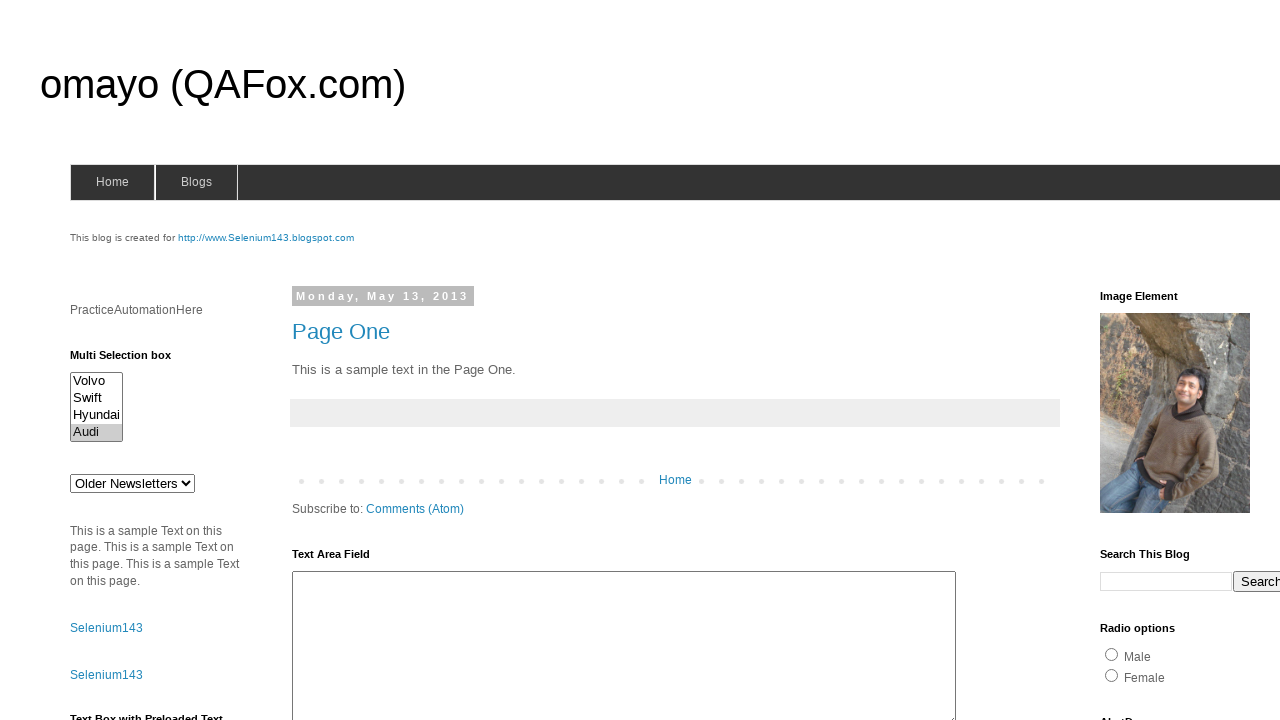

Extracted all option values from dropdown
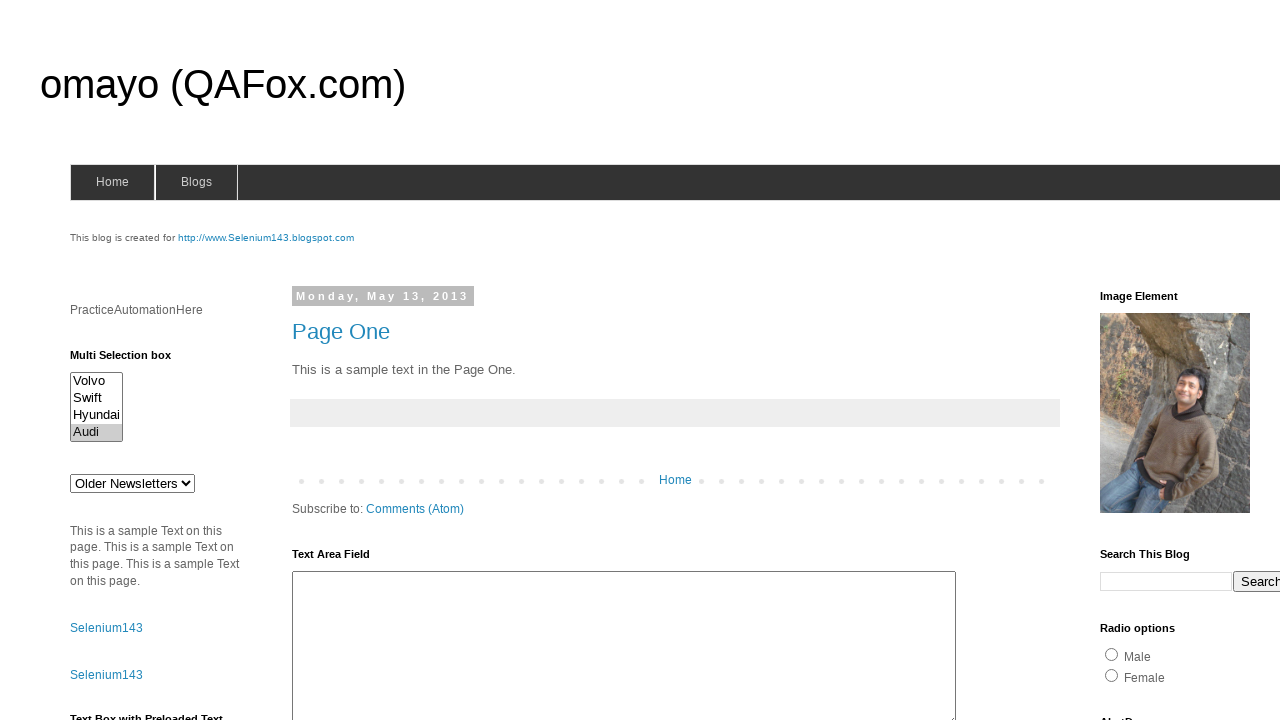

Selected all options at once using multi-select on #multiselect1
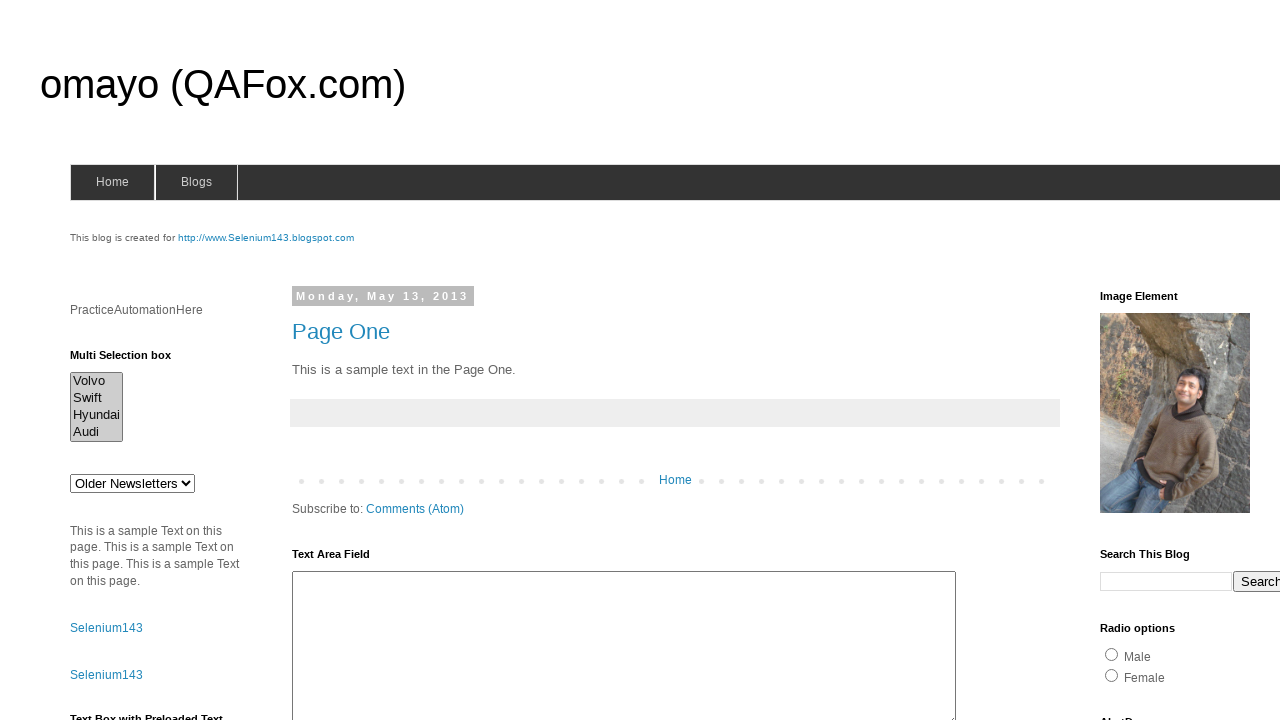

Located option at index 1
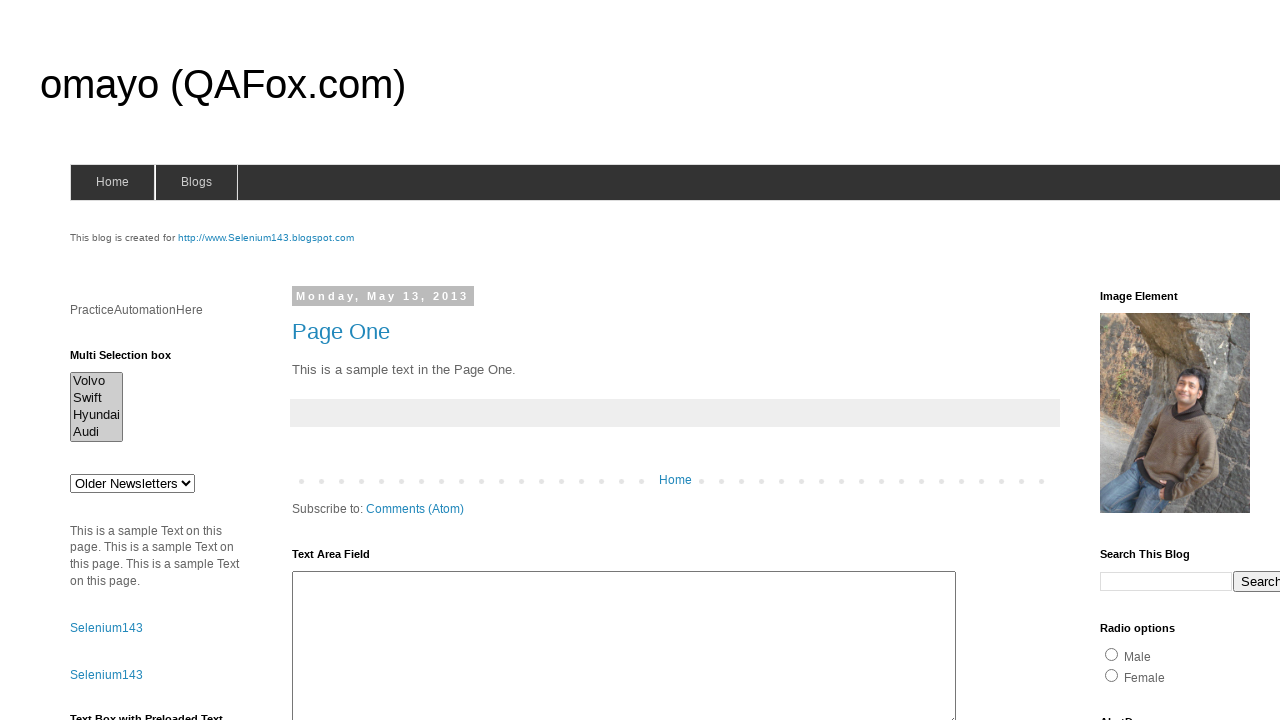

Retrieved value of option at index 1: 'swiftx'
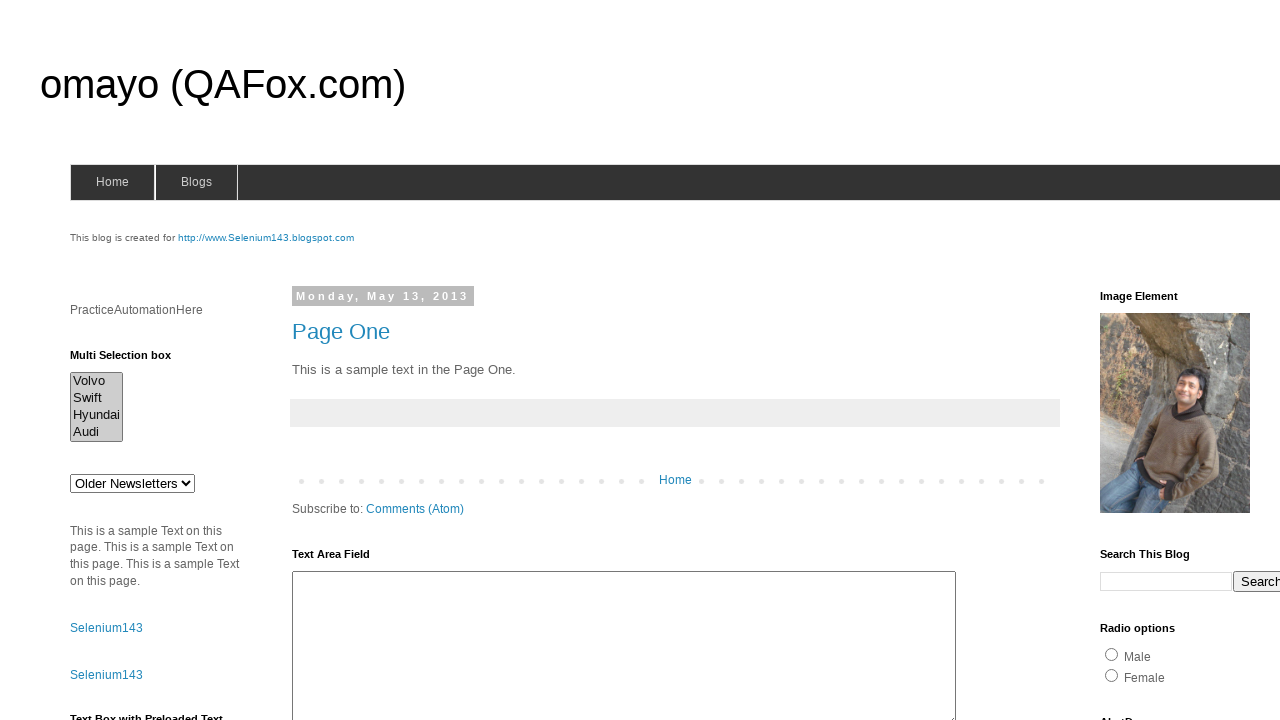

Calculated remaining values after removing index 1
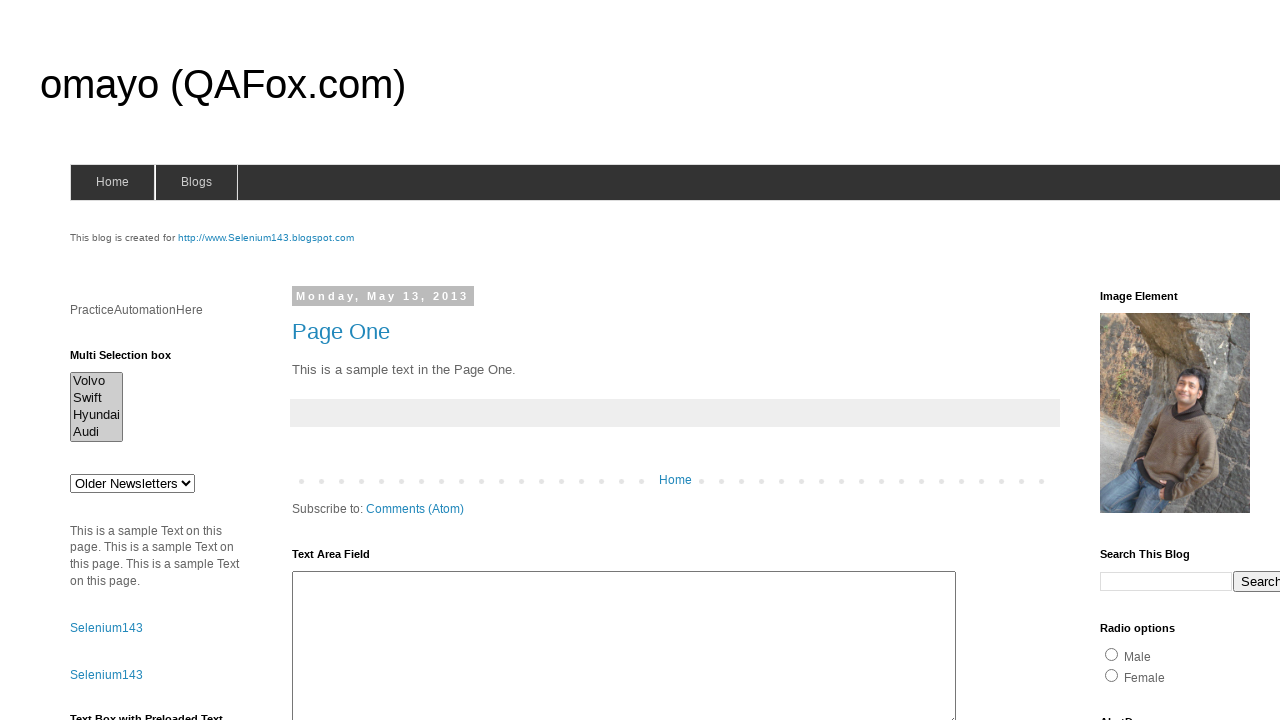

Deselected option at index 1 from the dropdown on #multiselect1
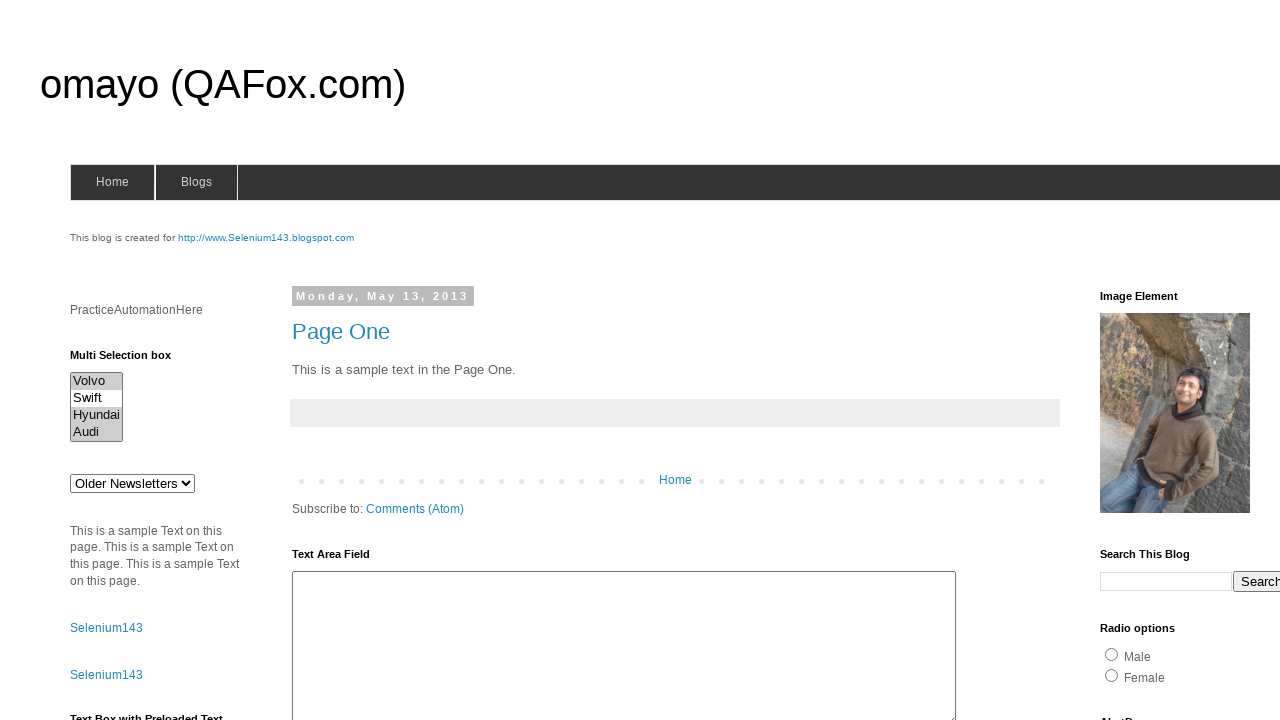

Filtered out 'Audi' from remaining values
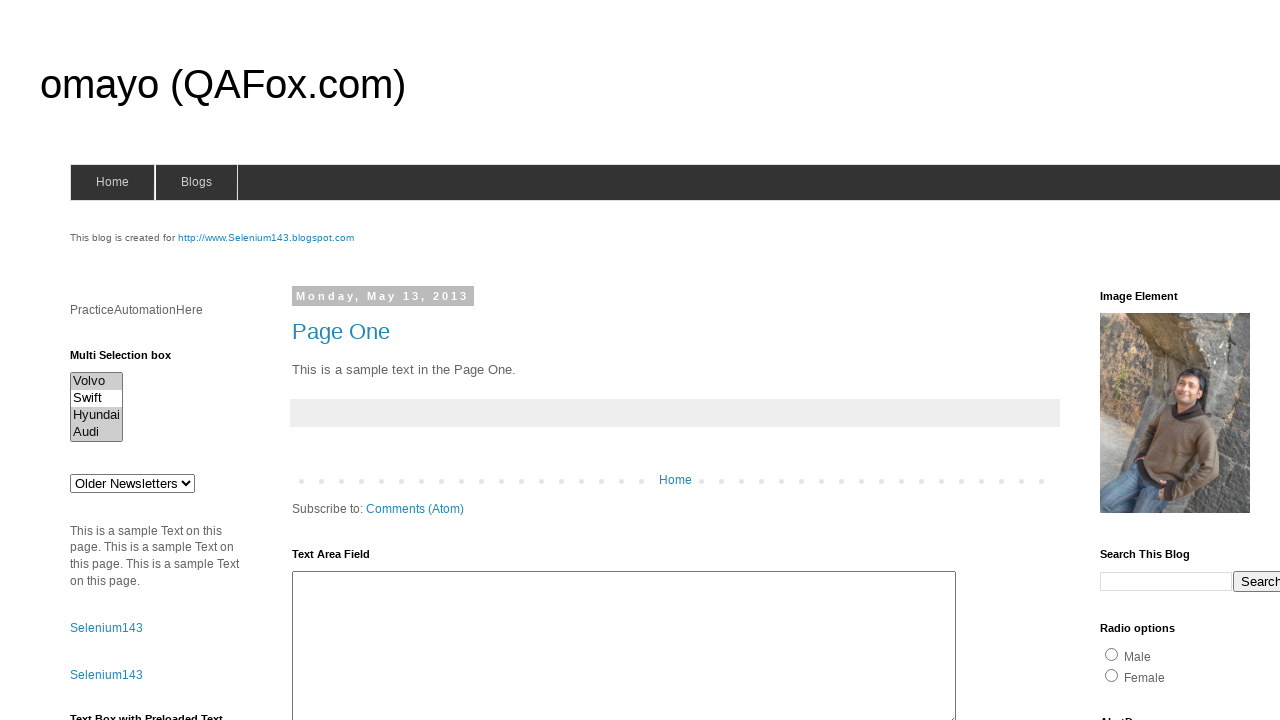

Deselected 'Audi' from the multi-select dropdown on #multiselect1
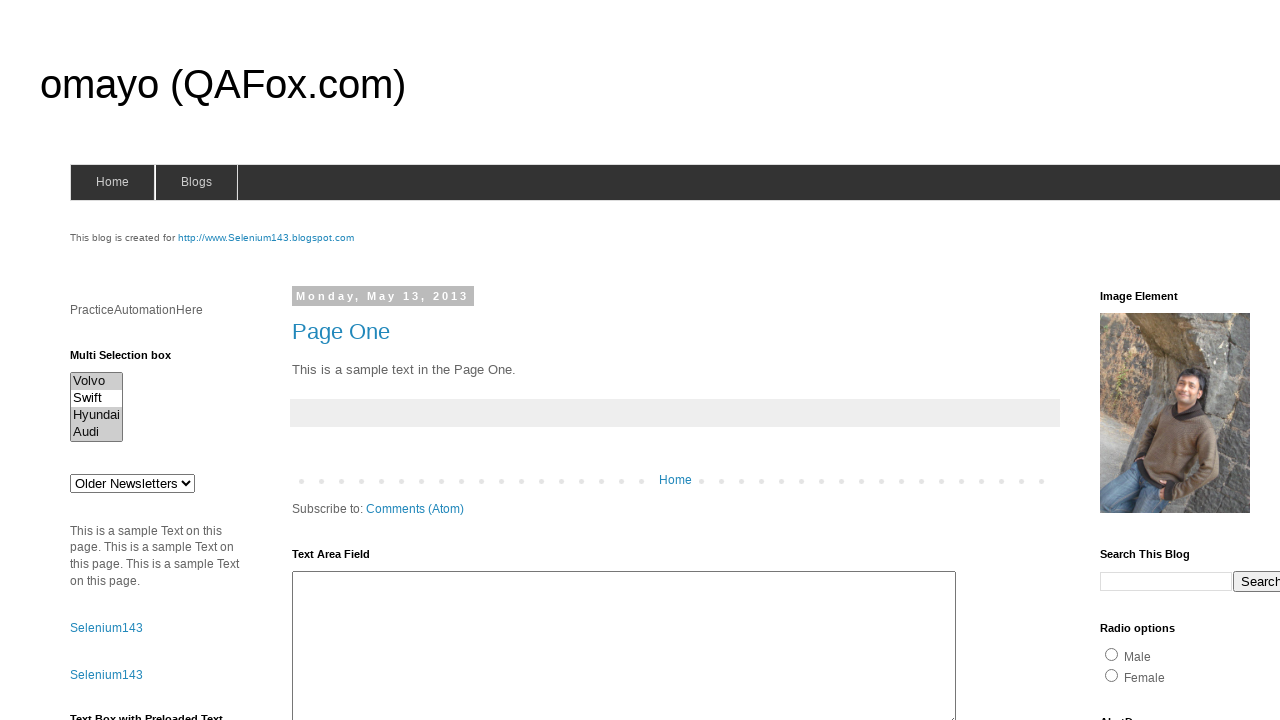

Verified that the multi-select dropdown is still present
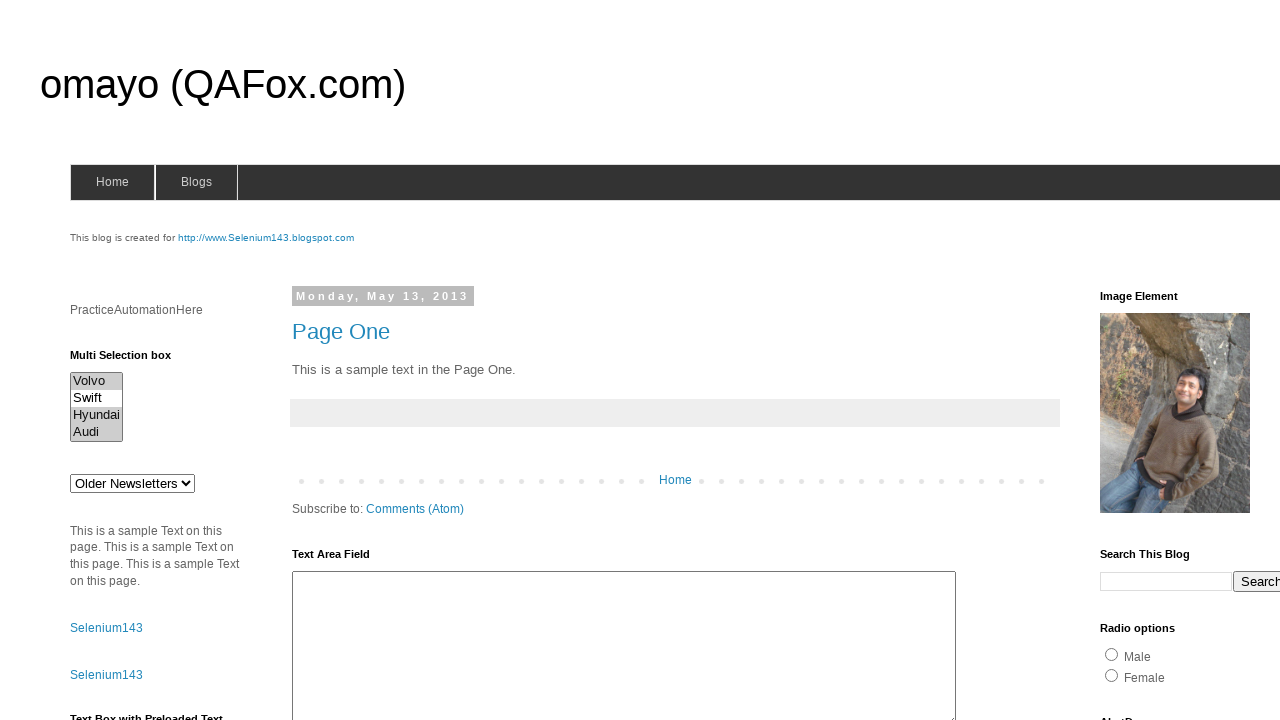

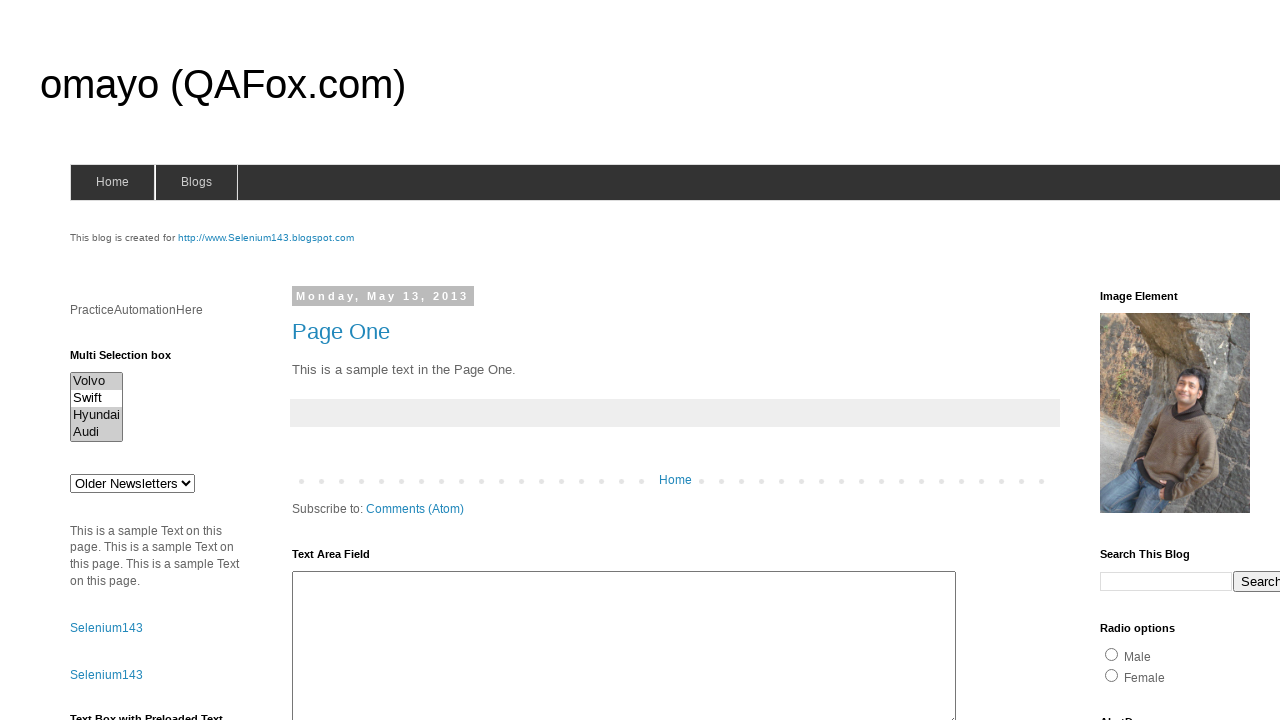